Tests adding and then removing an element by clicking Add Element, then clicking the newly added element to remove it

Starting URL: https://the-internet.herokuapp.com/add_remove_elements/

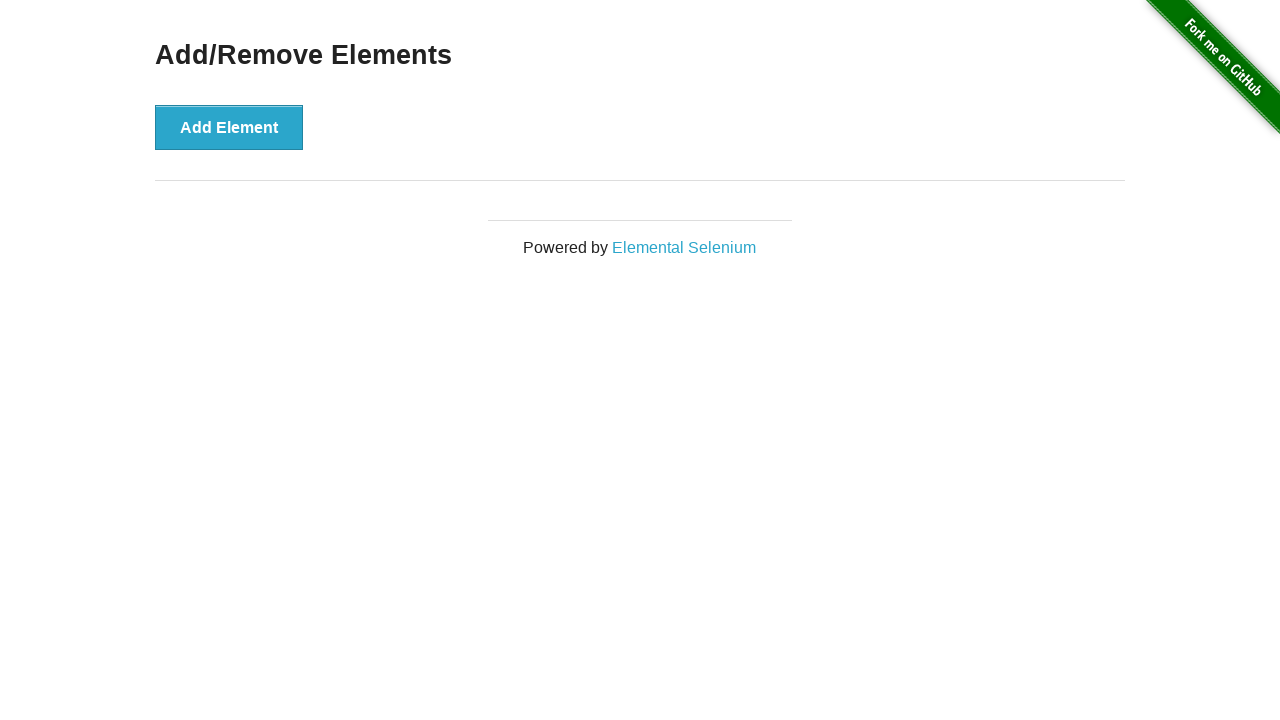

Navigated to Add/Remove Elements page
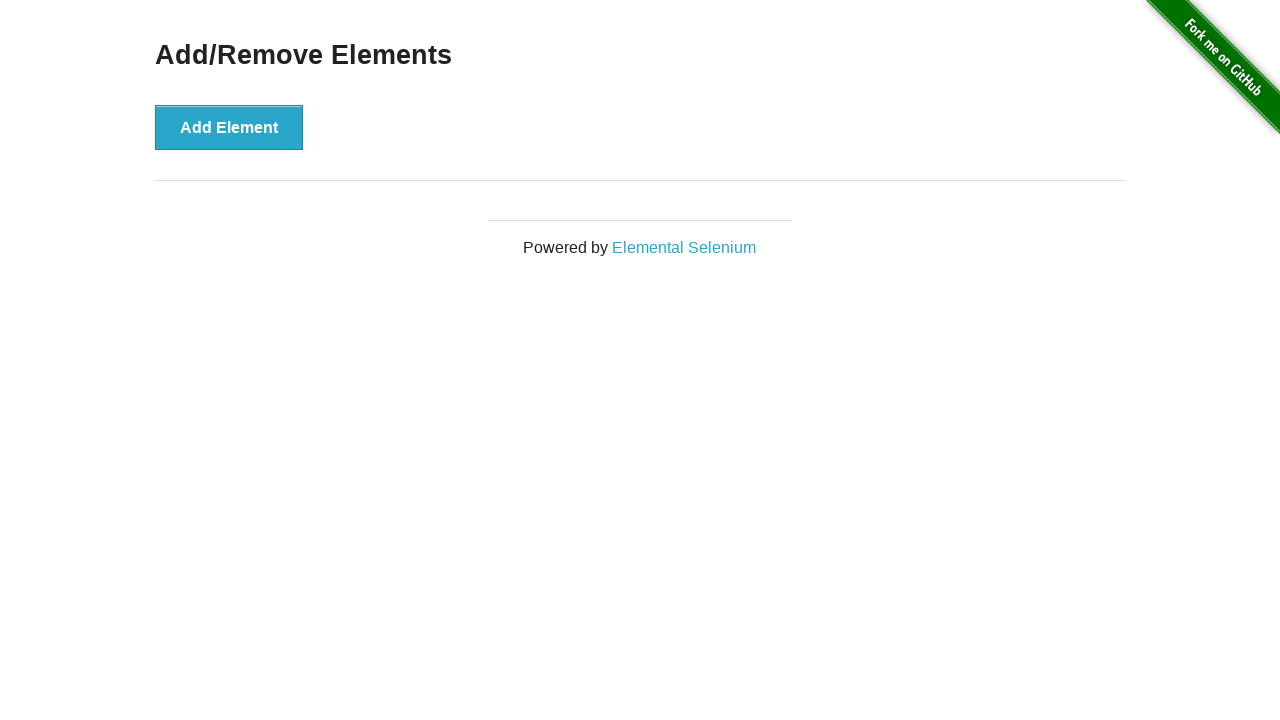

Clicked Add Element button to create a new element at (229, 127) on [onclick*='addElement']
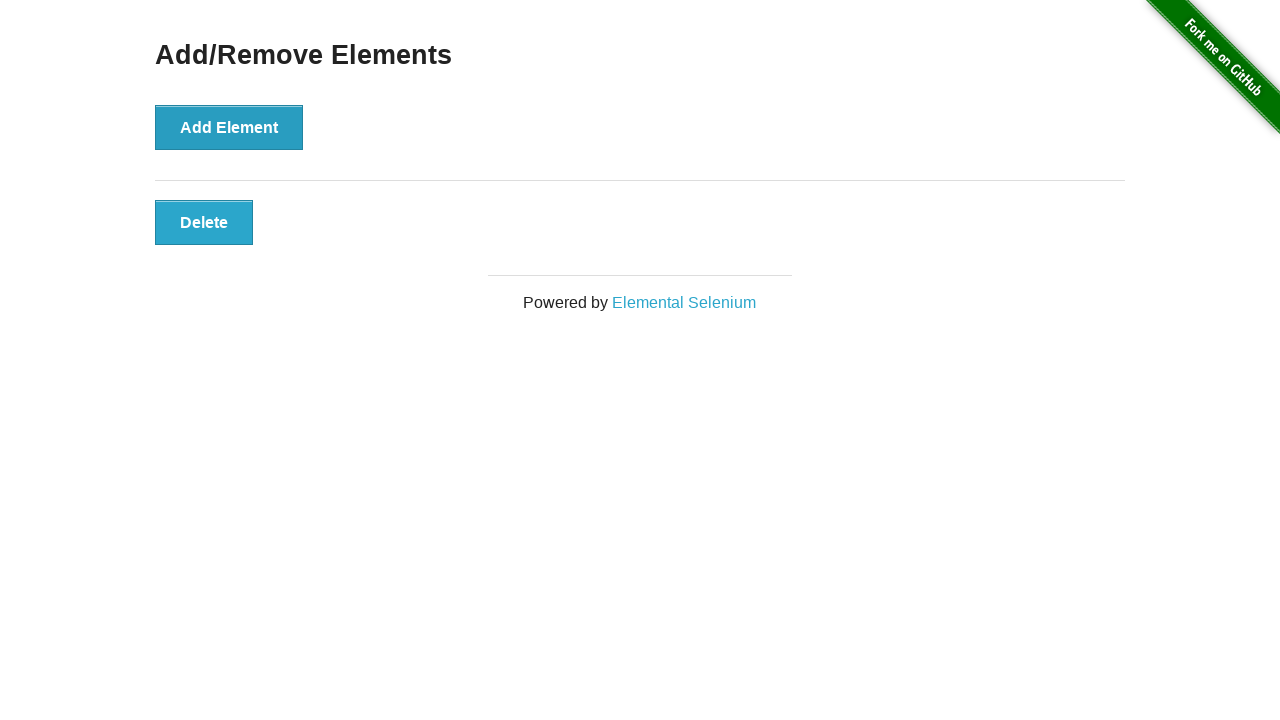

Clicked the newly added element to remove it at (204, 222) on .added-manually
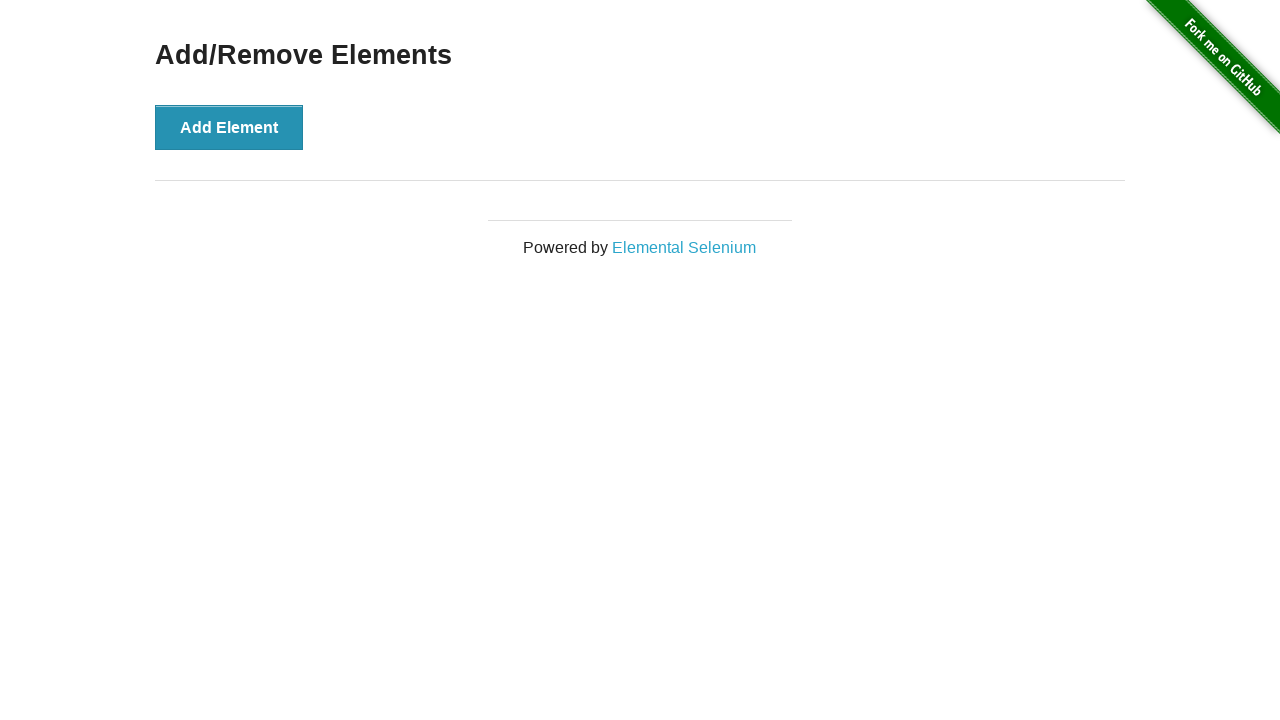

Verified that the added element has been removed and is no longer visible
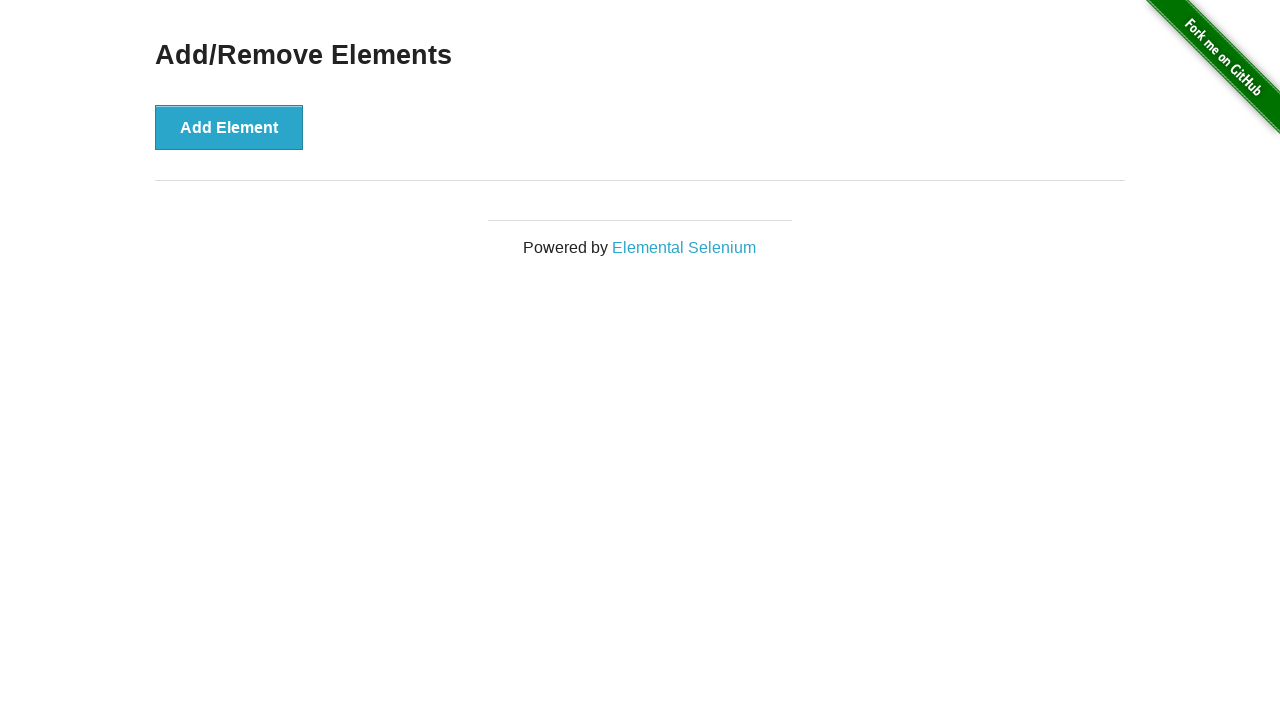

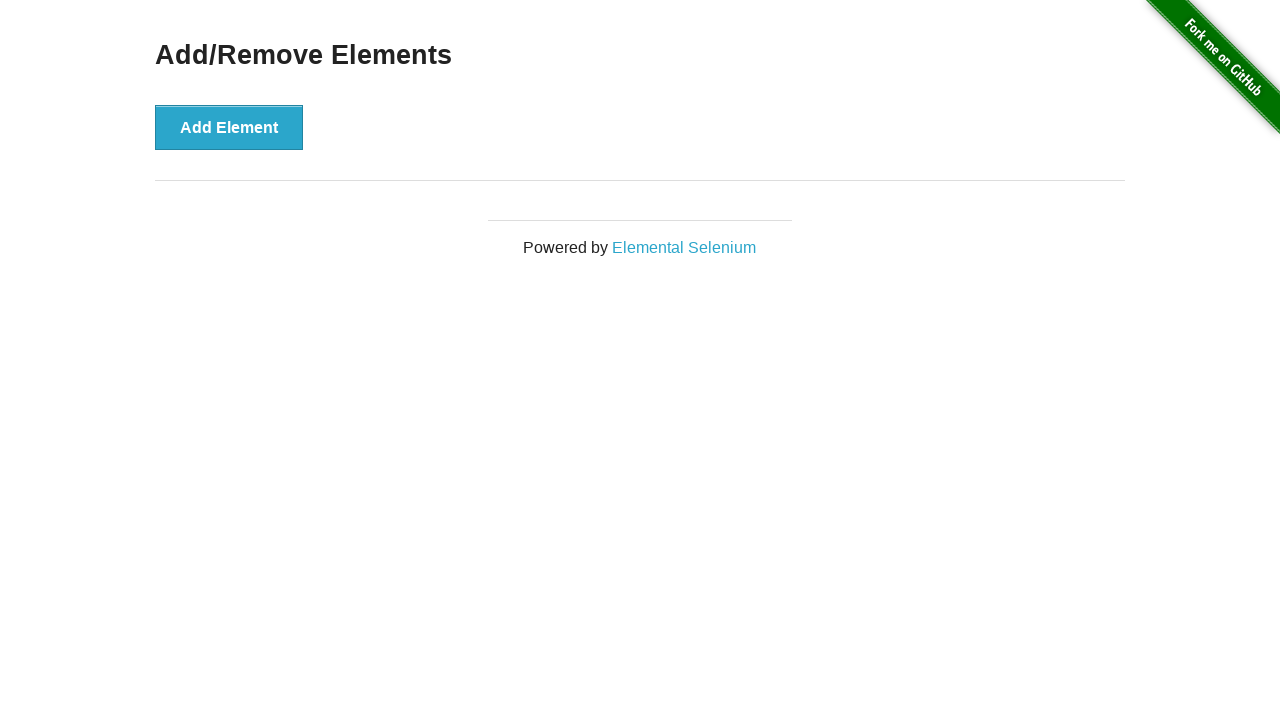